Opens the browser to the main page and verifies the page loads correctly

Starting URL: https://youthful-shirley-3dacfb.netlify.app/

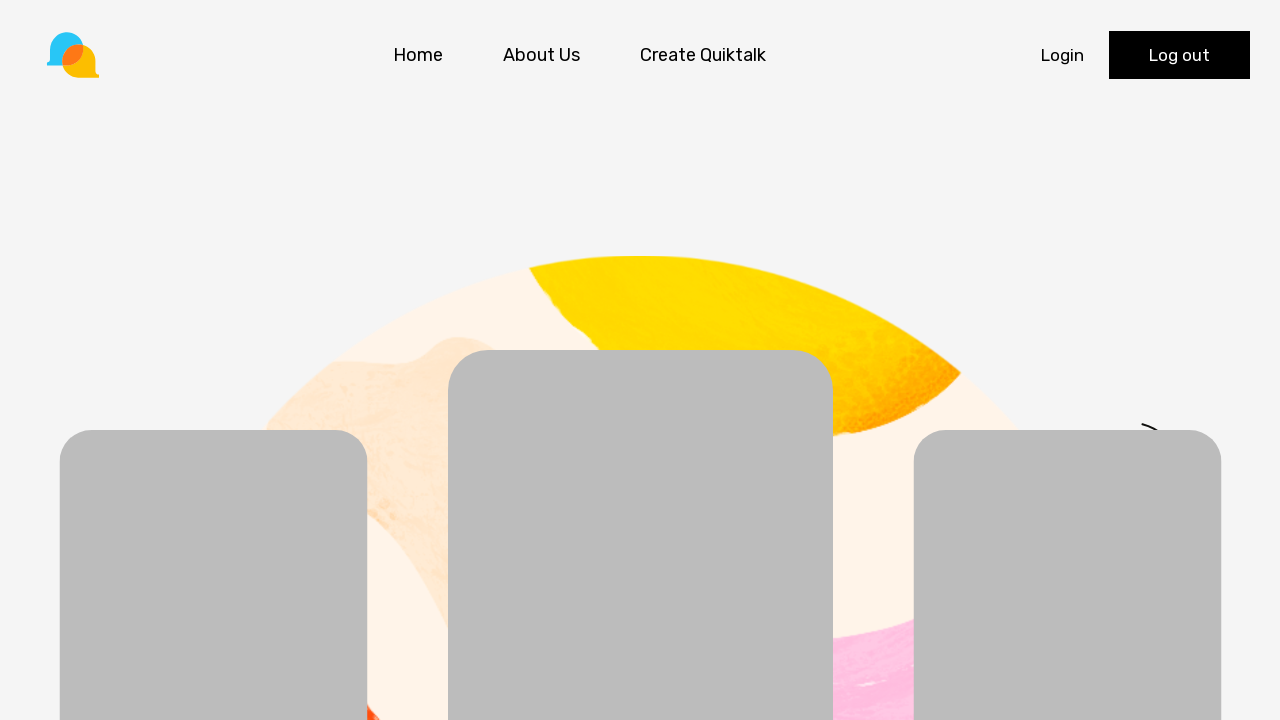

Retrieved page title to verify page loaded
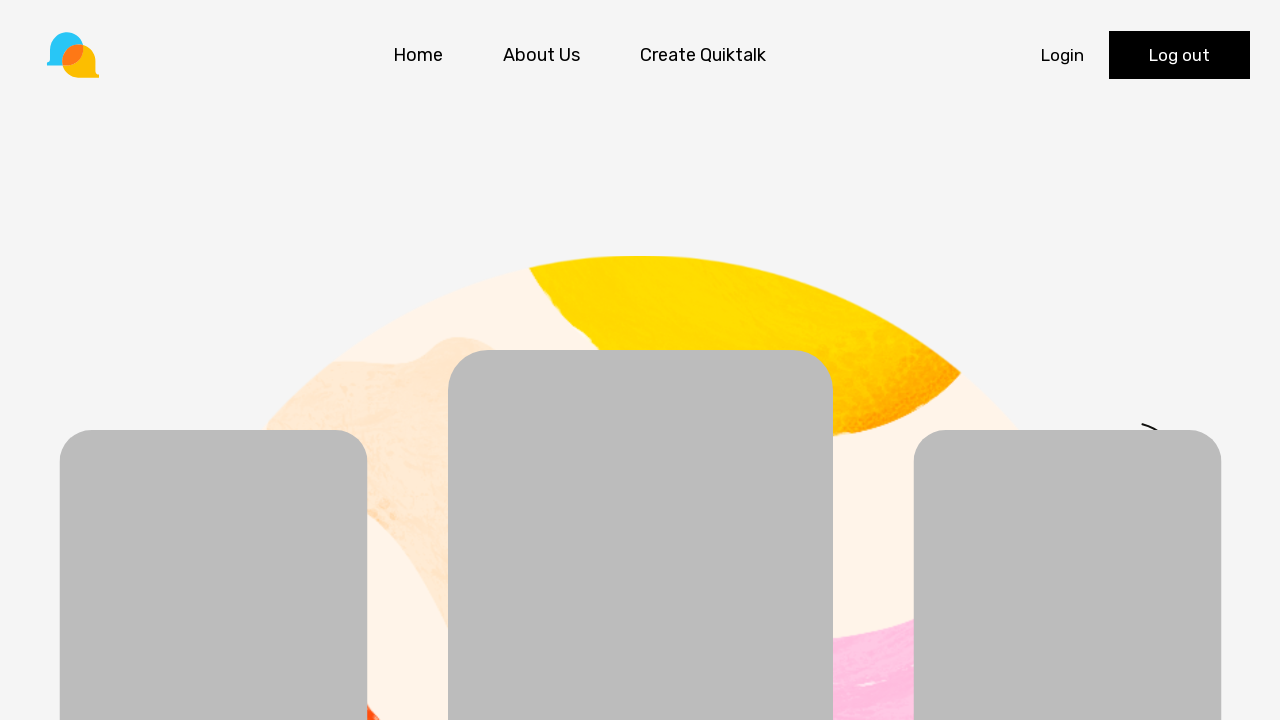

Printed page title to console
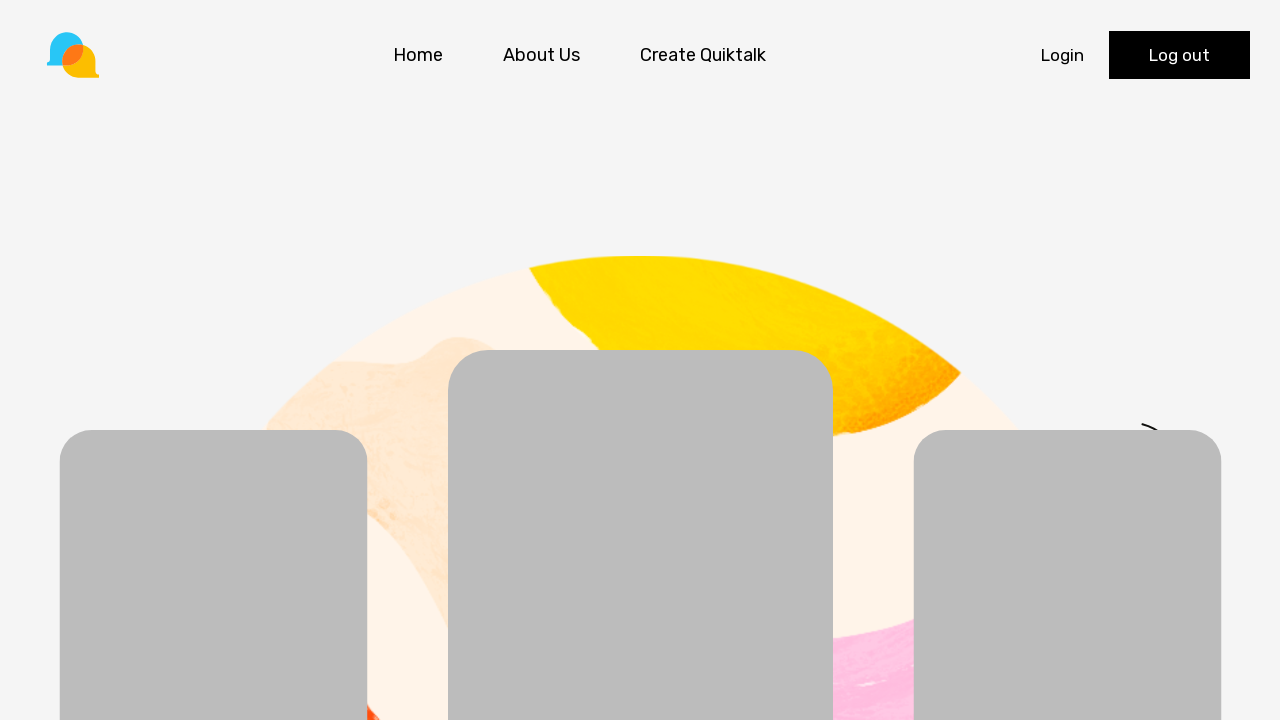

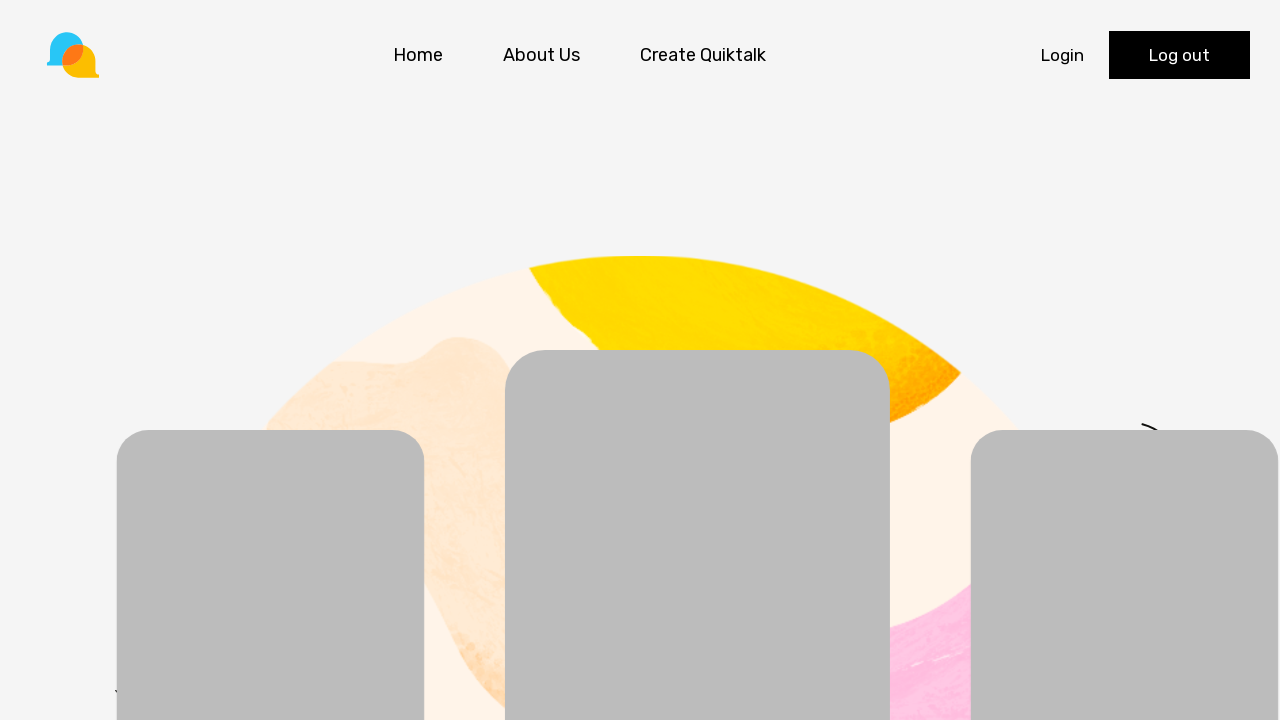